Tests double-click functionality on W3Schools TryIt editor by filling an input field with text and double-clicking a "Copy Text" button to trigger the ondblclick event

Starting URL: https://www.w3schools.com/tags/tryit.asp?filename=tryhtml5_ev_ondblclick3

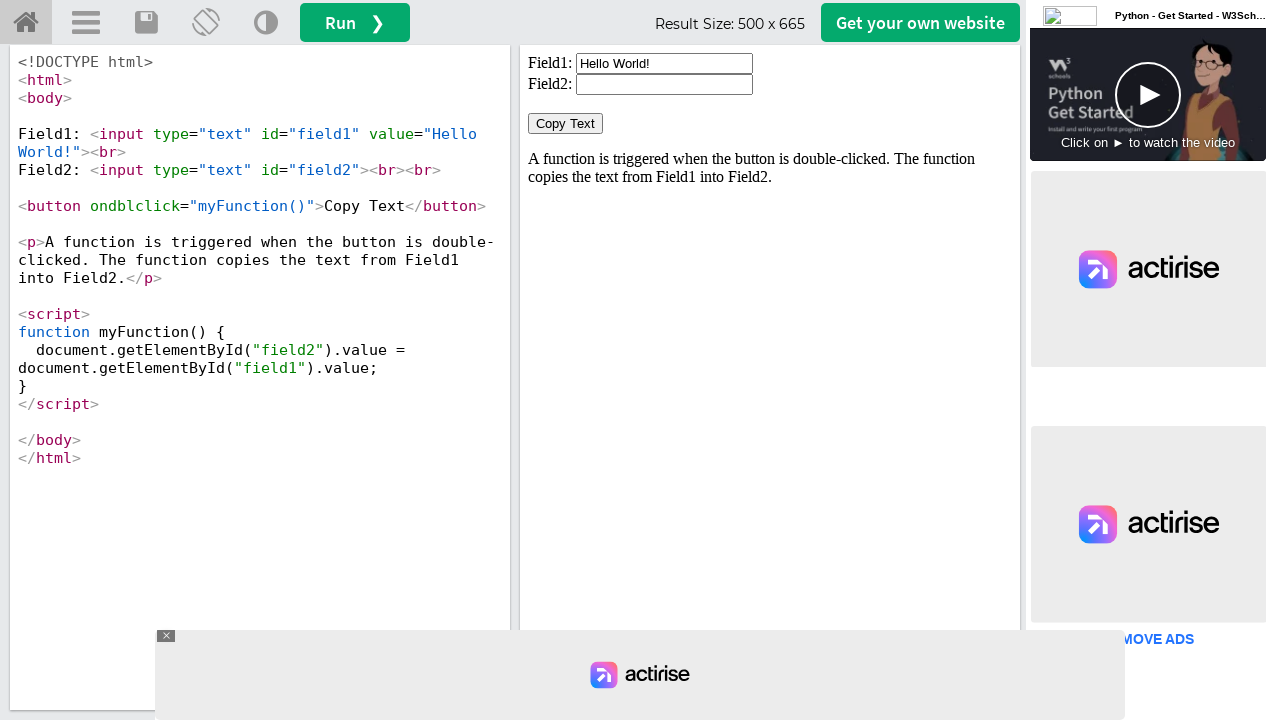

Waited for iframe#iframeResult to load
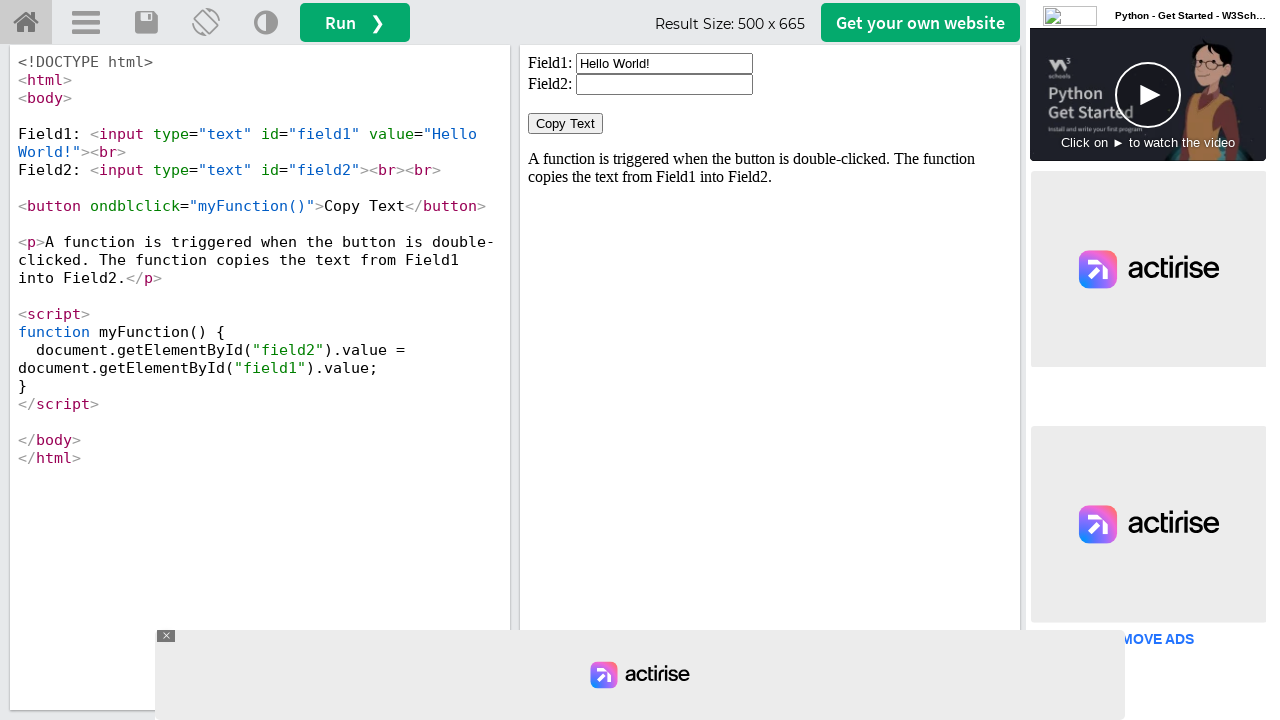

Located the iframe containing interactive elements
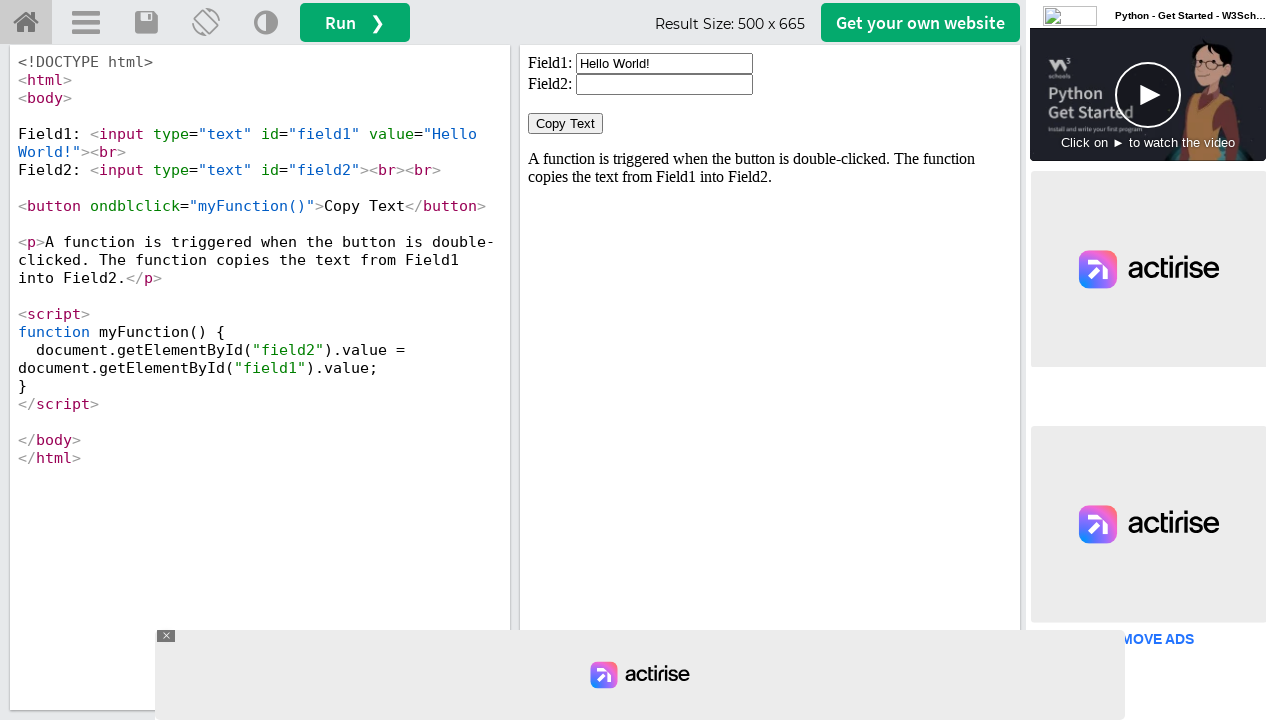

Located input field #field1 in iframe
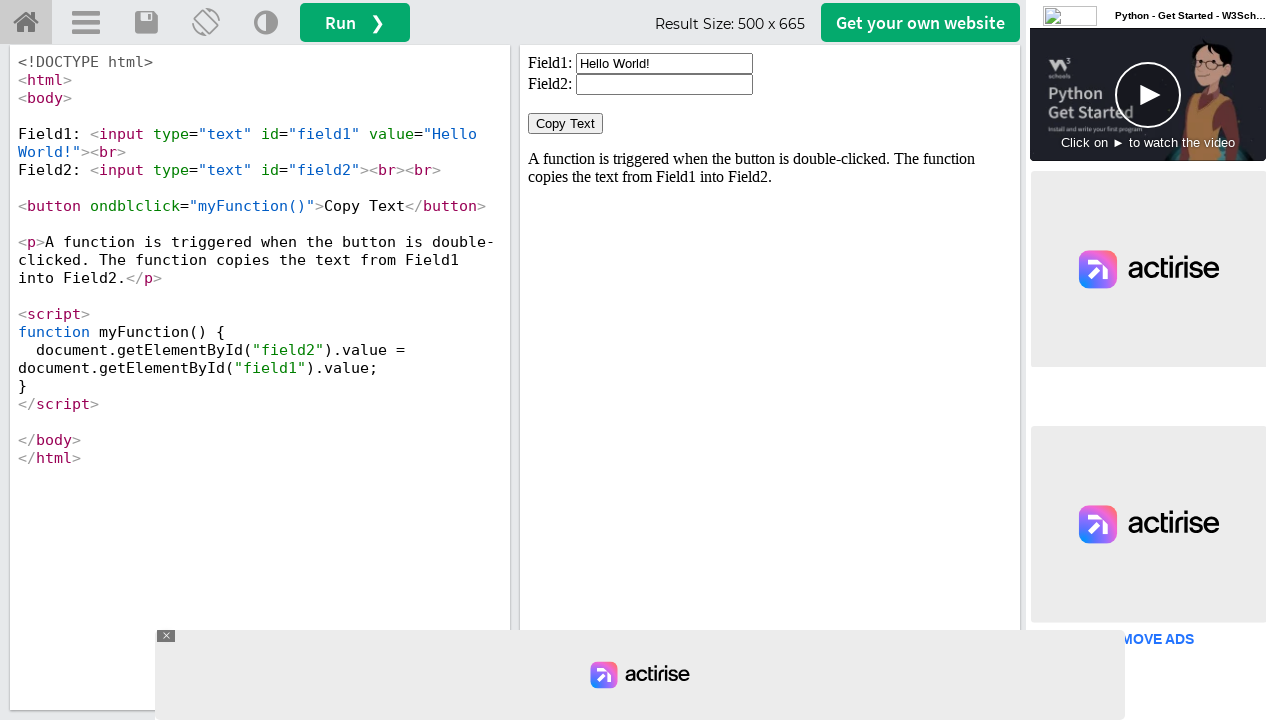

Cleared the input field on iframe#iframeResult >> internal:control=enter-frame >> input#field1
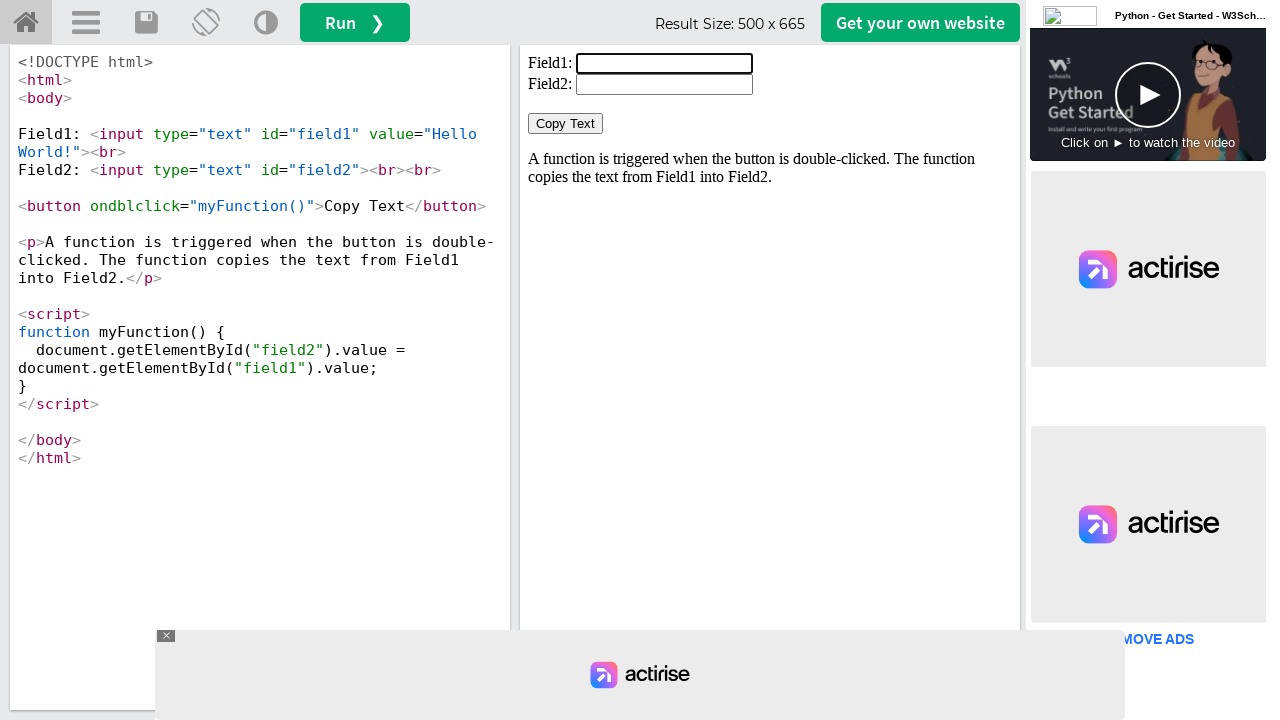

Filled input field with 'Welcome' on iframe#iframeResult >> internal:control=enter-frame >> input#field1
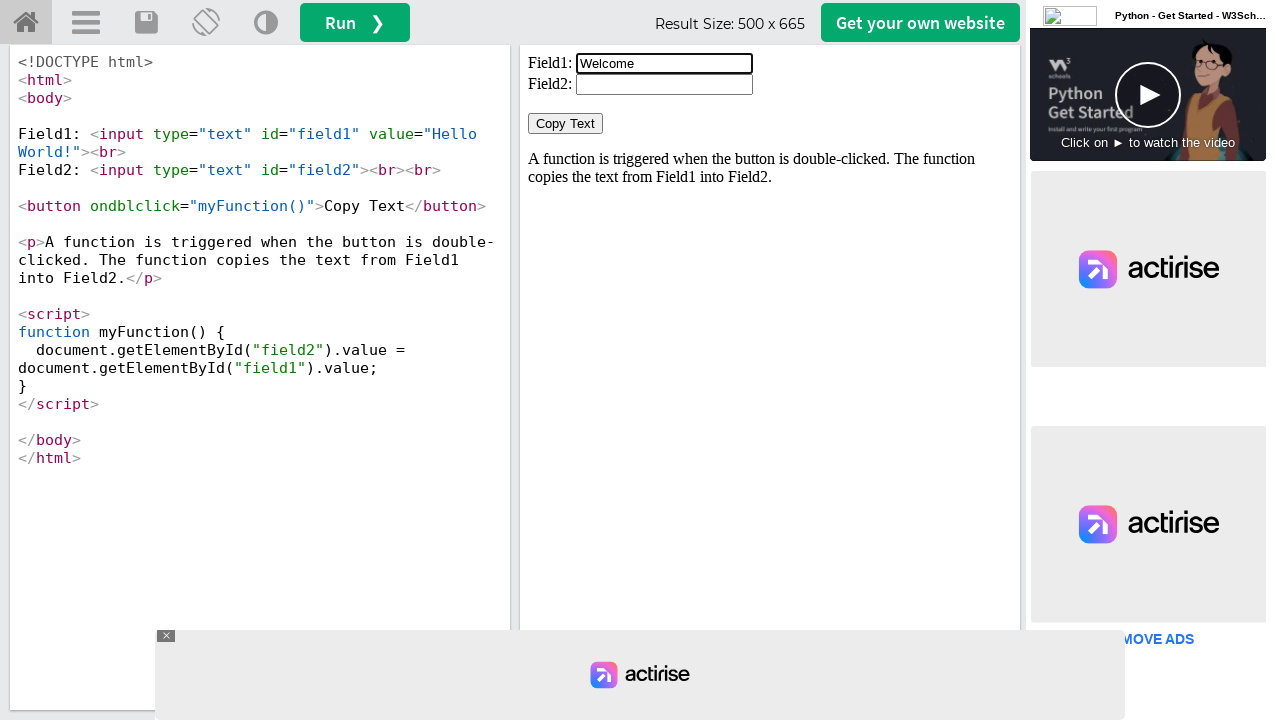

Located 'Copy Text' button in iframe
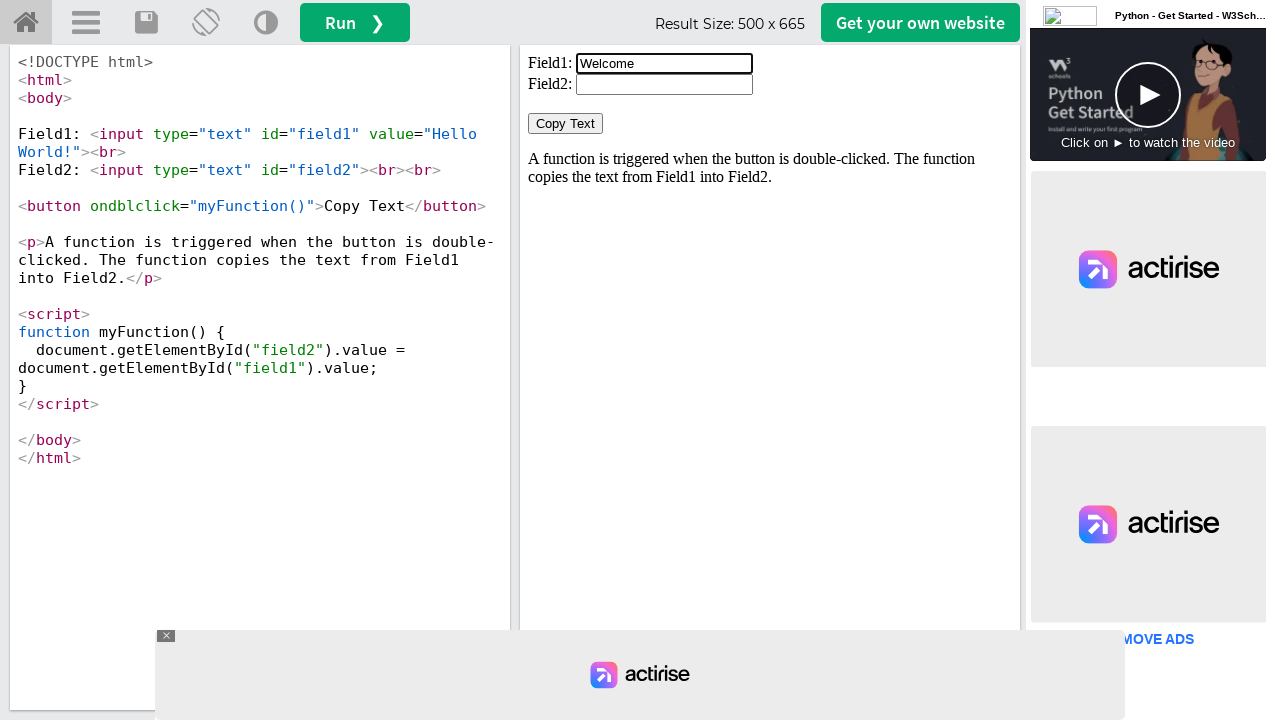

Double-clicked 'Copy Text' button to trigger ondblclick event at (566, 124) on iframe#iframeResult >> internal:control=enter-frame >> button >> internal:has-te
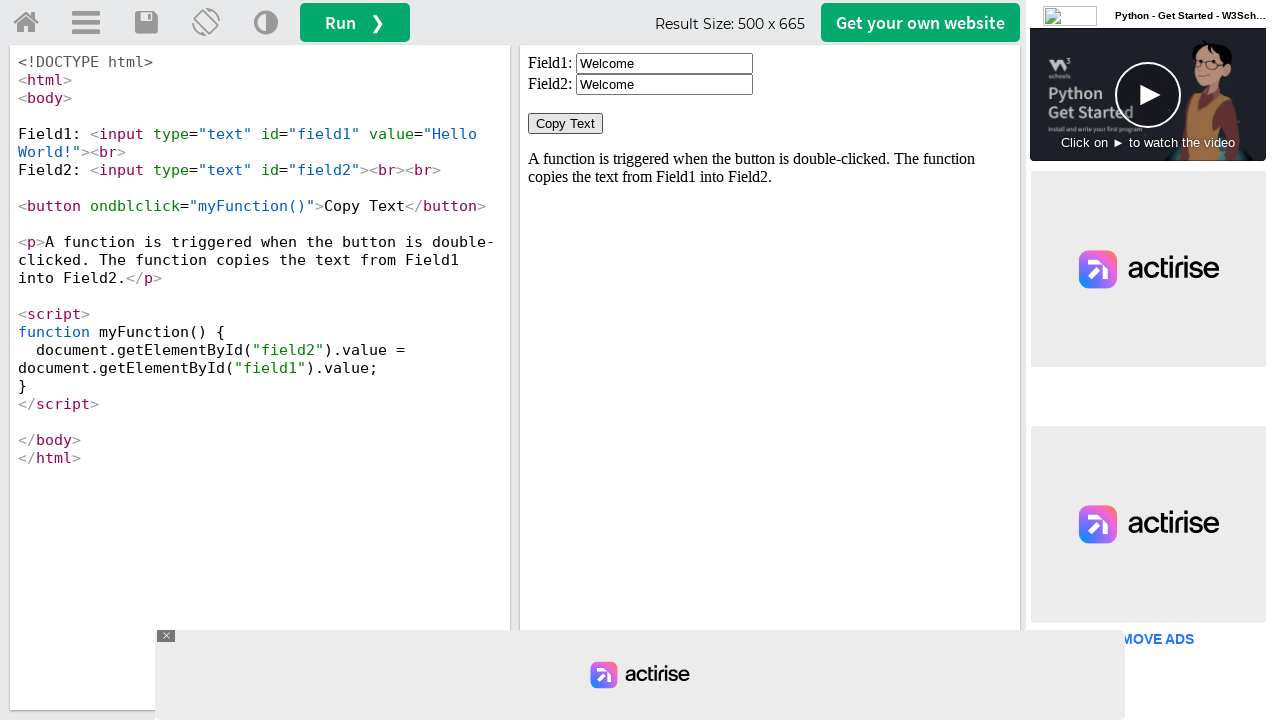

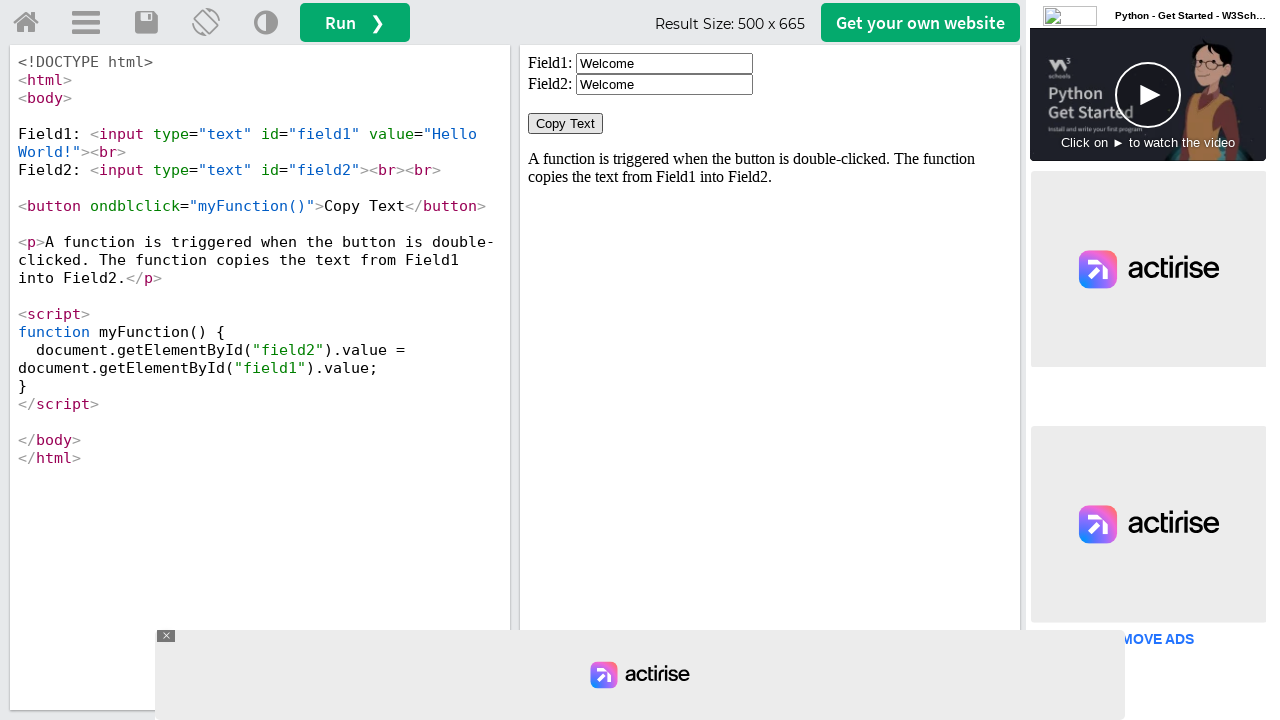